Tests mobile viewport responsiveness by setting a mobile viewport size (375x667) and verifying the page loads correctly on mobile dimensions.

Starting URL: https://adminoverhaul--cheerful-custard-2e6fc5.netlify.app

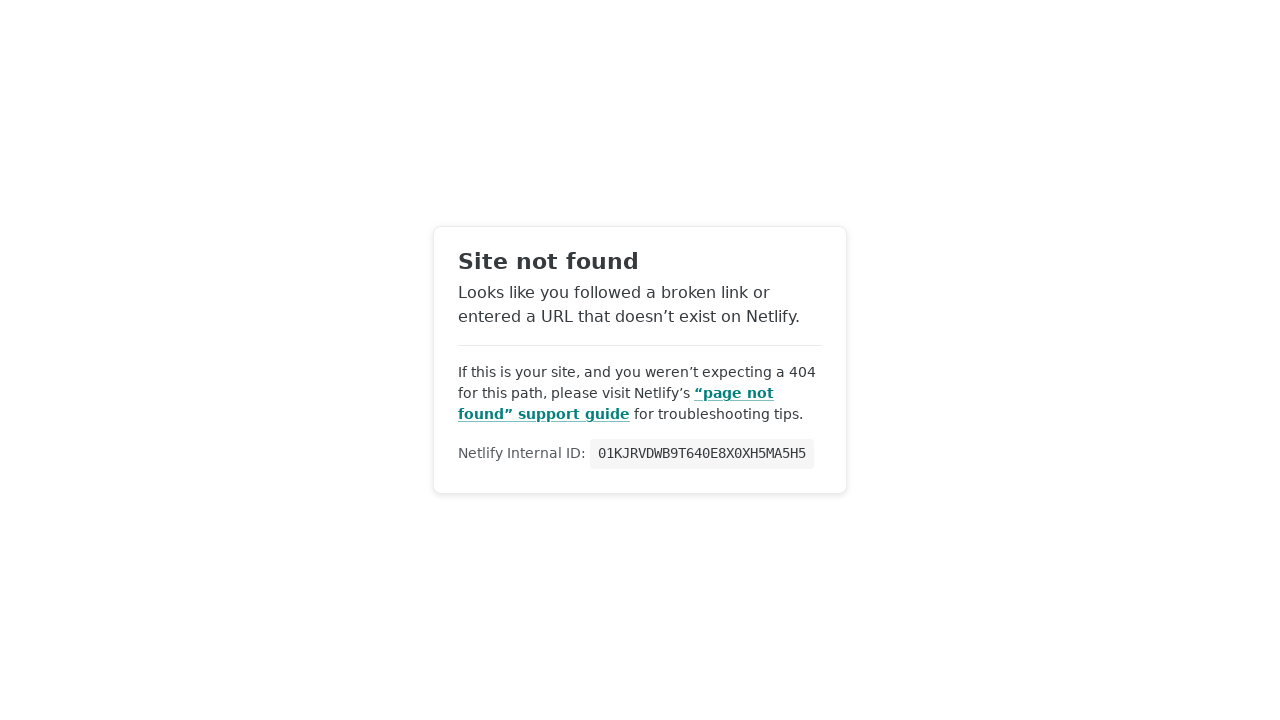

Set mobile viewport to 375x667 (iPhone SE dimensions)
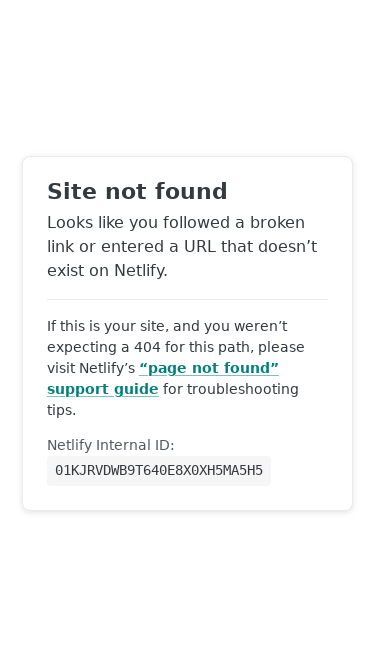

Reloaded page with mobile viewport
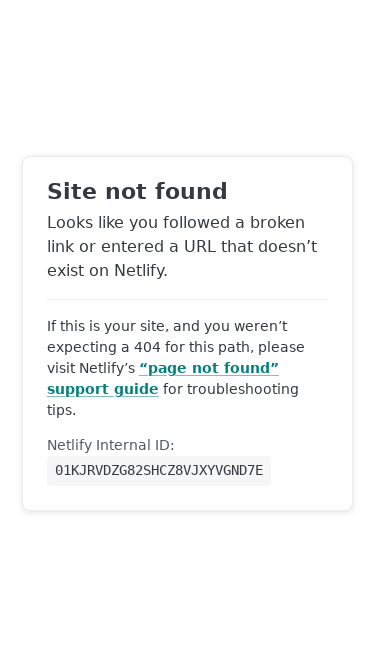

Waited for network idle - page fully loaded
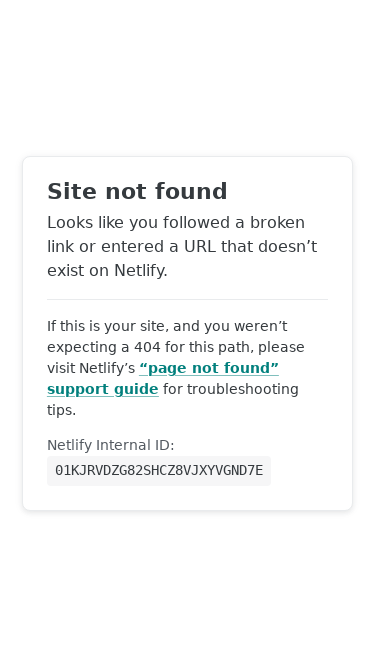

Waited 2 seconds for content to settle
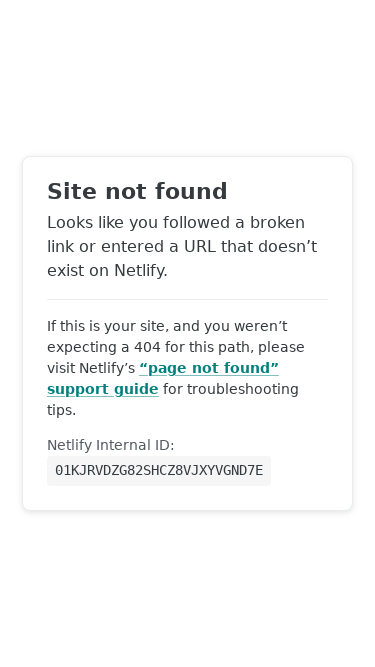

Verified body element exists - page rendered correctly on mobile viewport
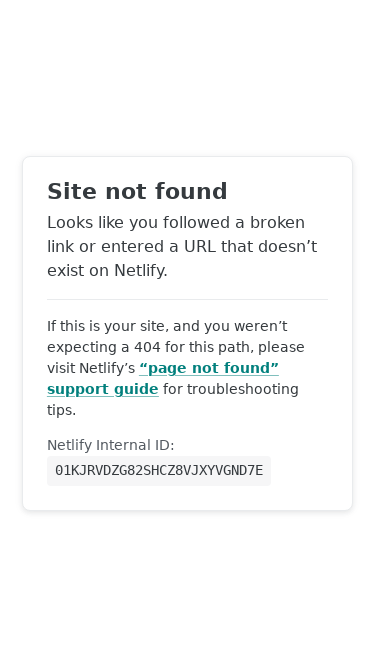

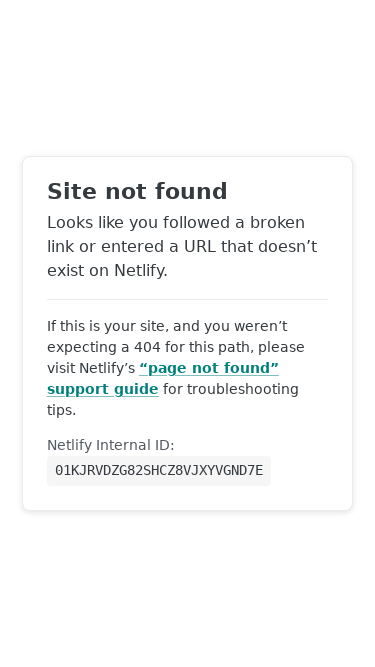